Searches for a GitHub repository and navigates to its issues tab to verify a specific issue exists

Starting URL: https://github.com

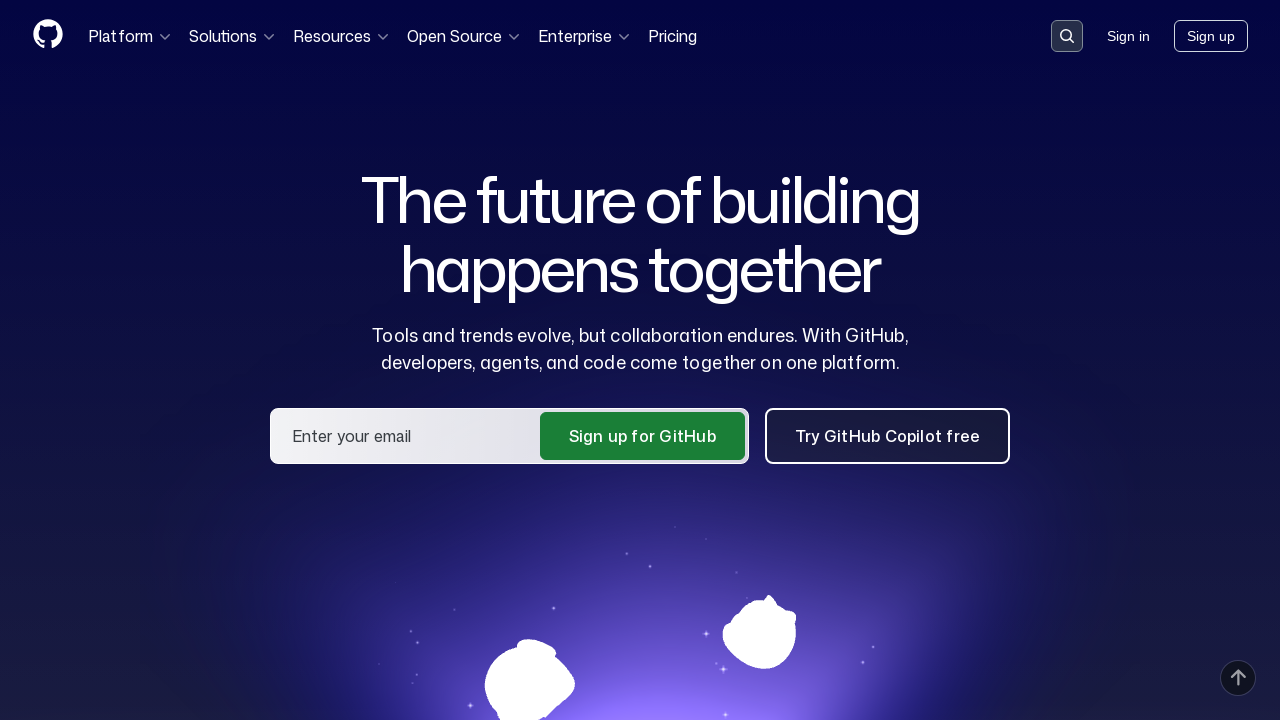

Clicked on search input field at (1067, 36) on .search-input
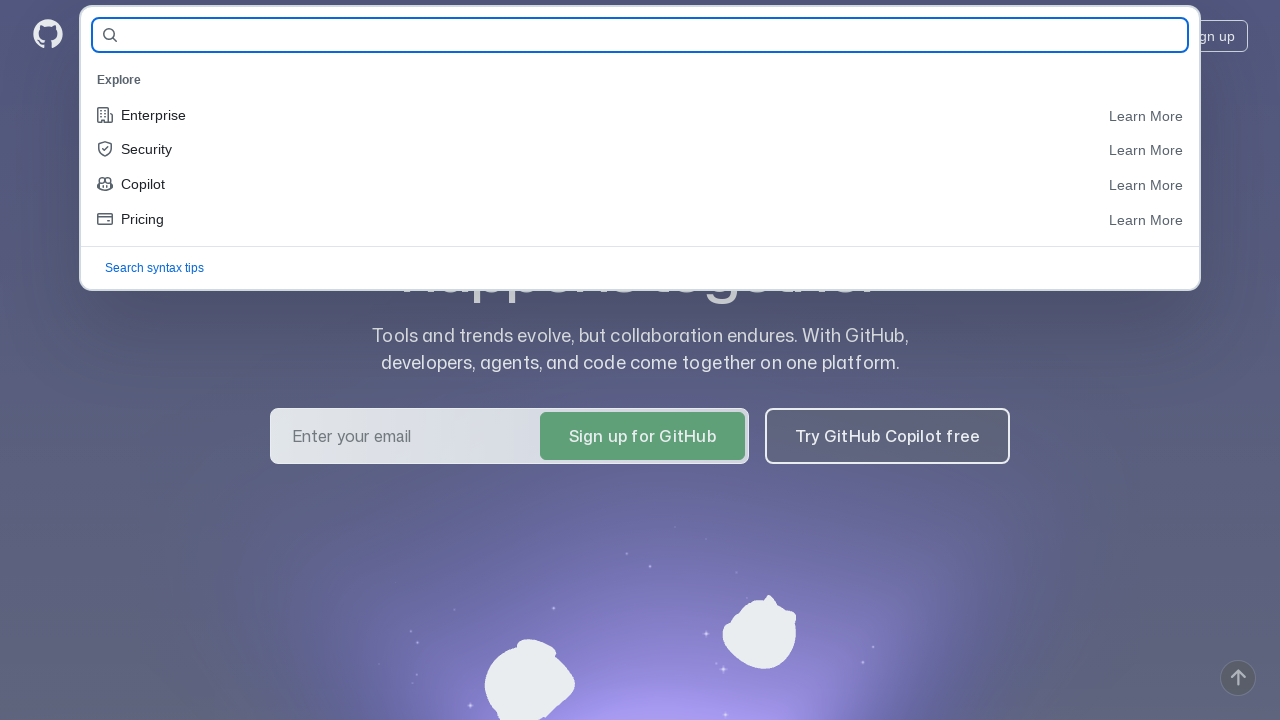

Entered repository name 'alyonachern/project-for-git-test' in search field on #query-builder-test
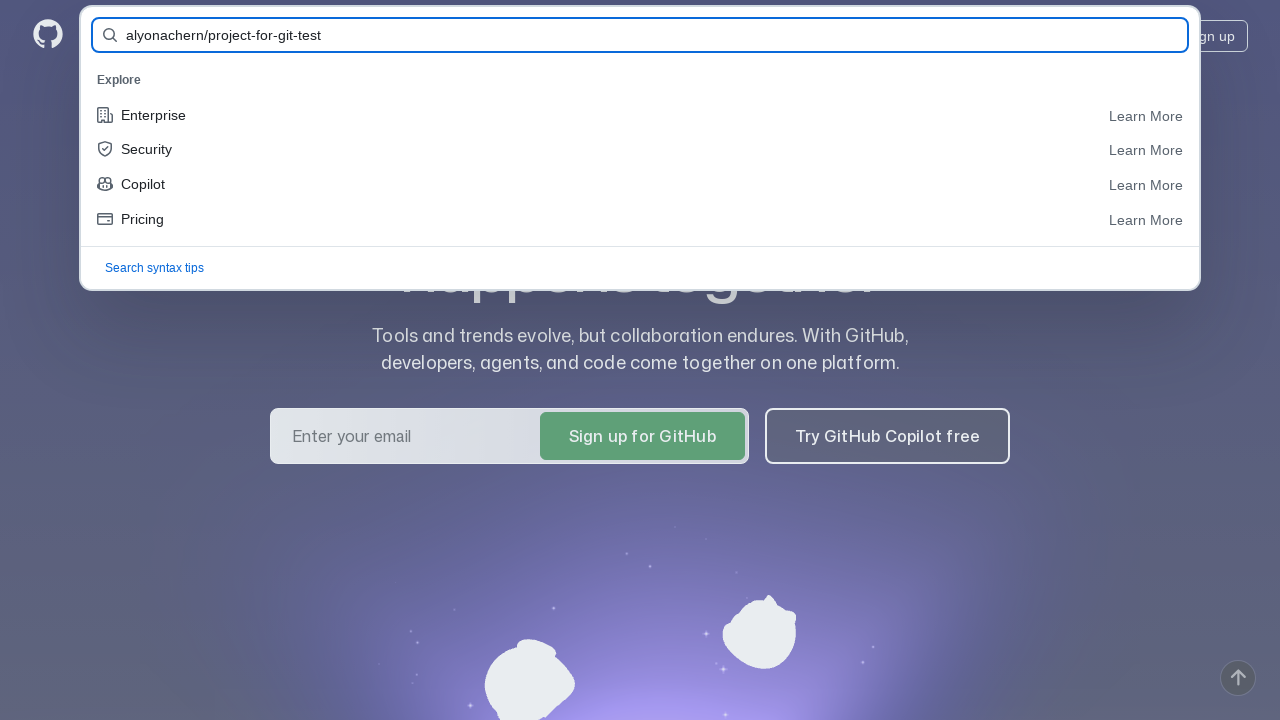

Pressed Enter to submit search on #query-builder-test
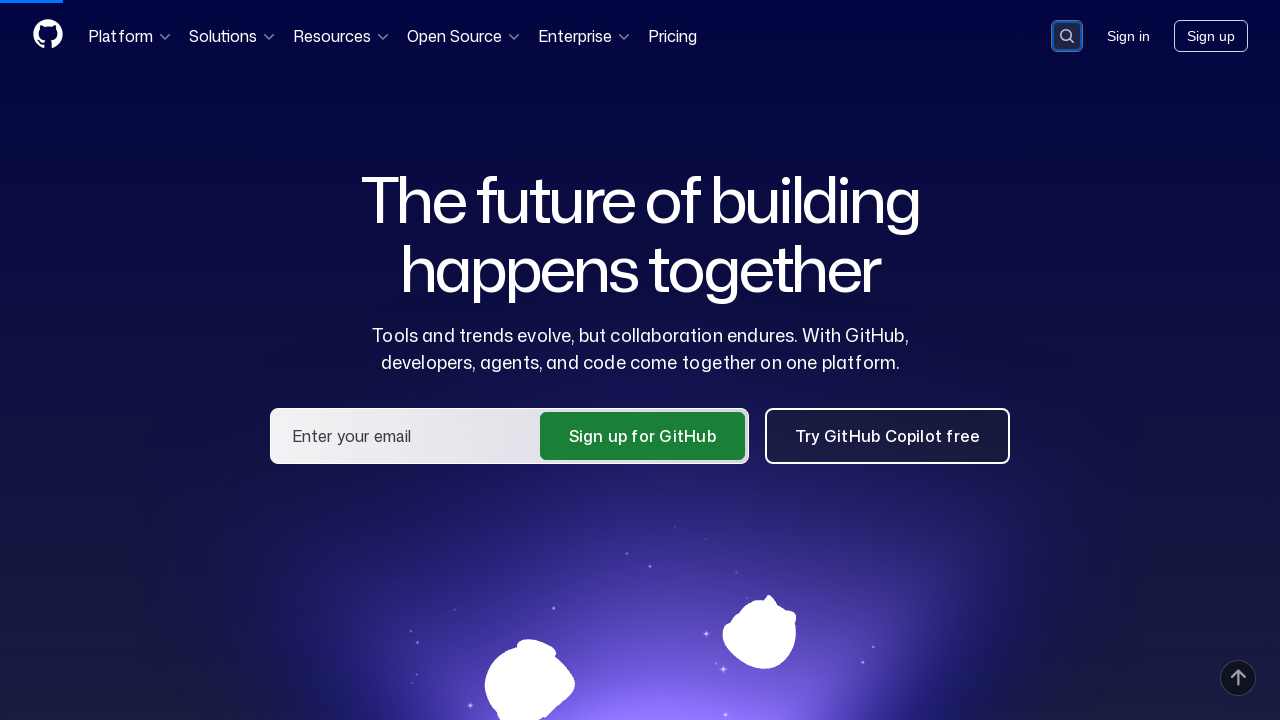

Clicked on repository link in search results at (486, 161) on a:has-text('alyonachern/project-for-git-test')
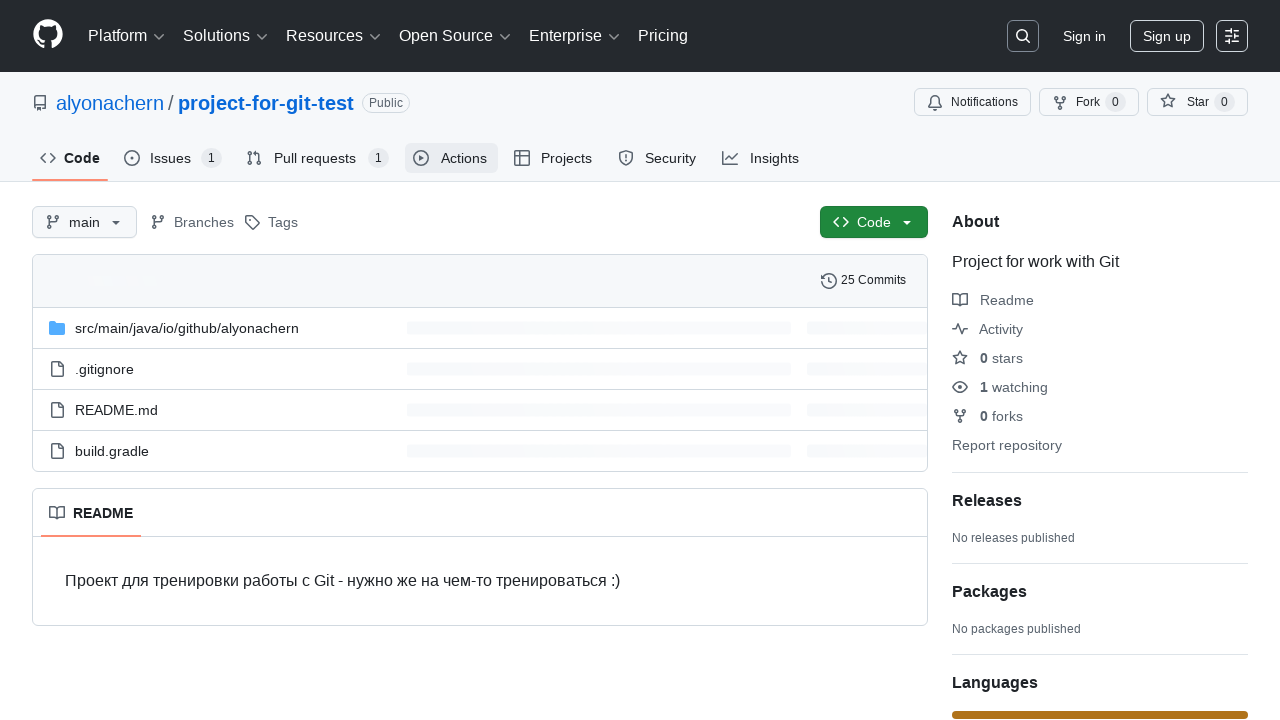

Clicked on Issues tab at (173, 158) on #issues-tab
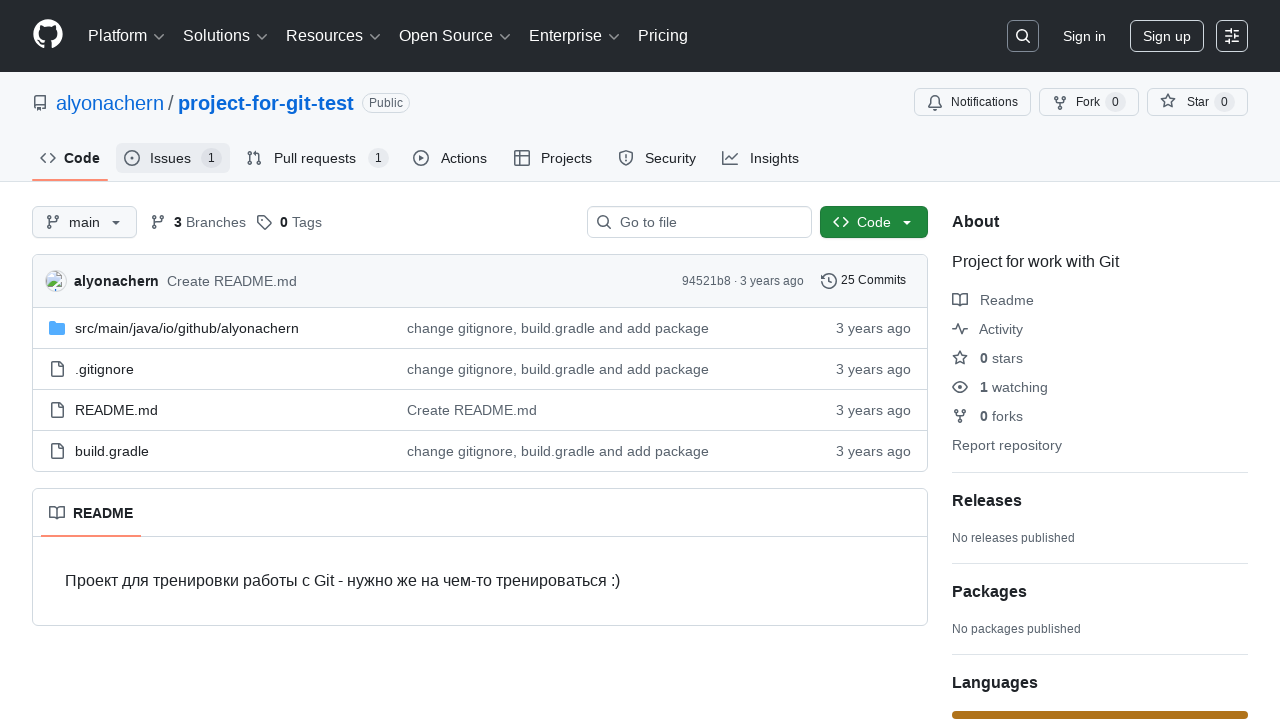

Verified specific issue 'Issue for issue' exists
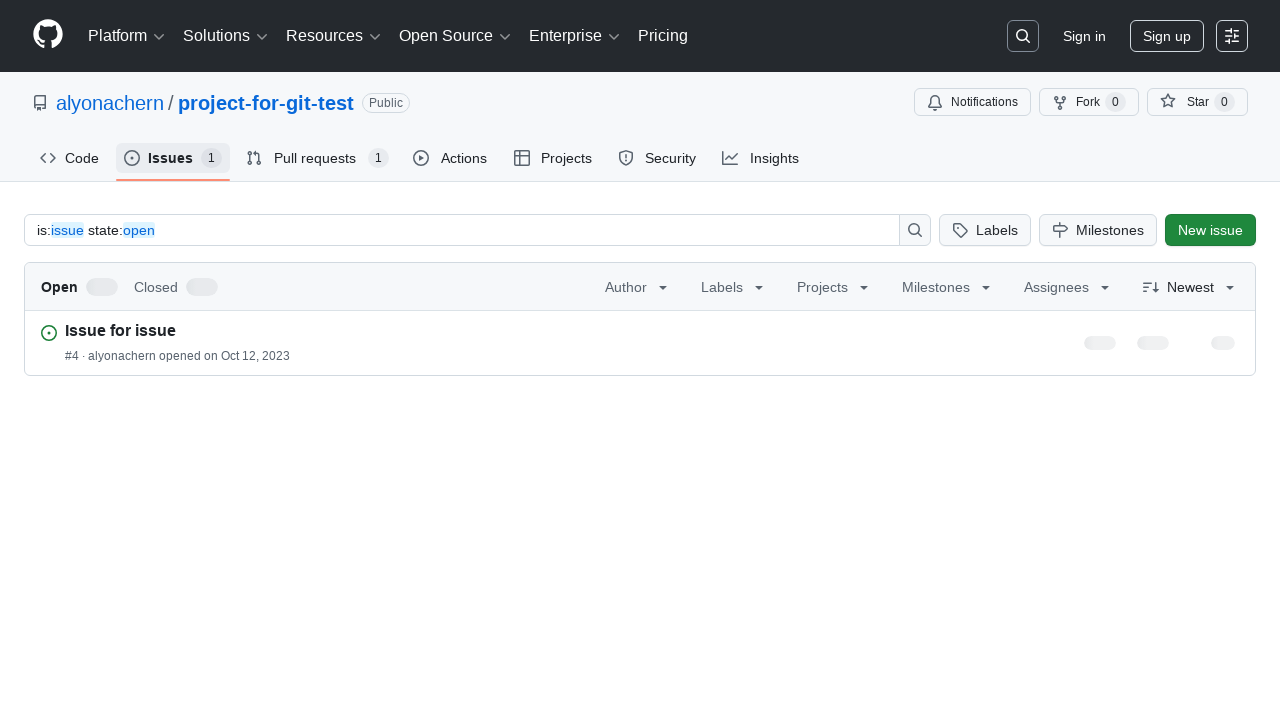

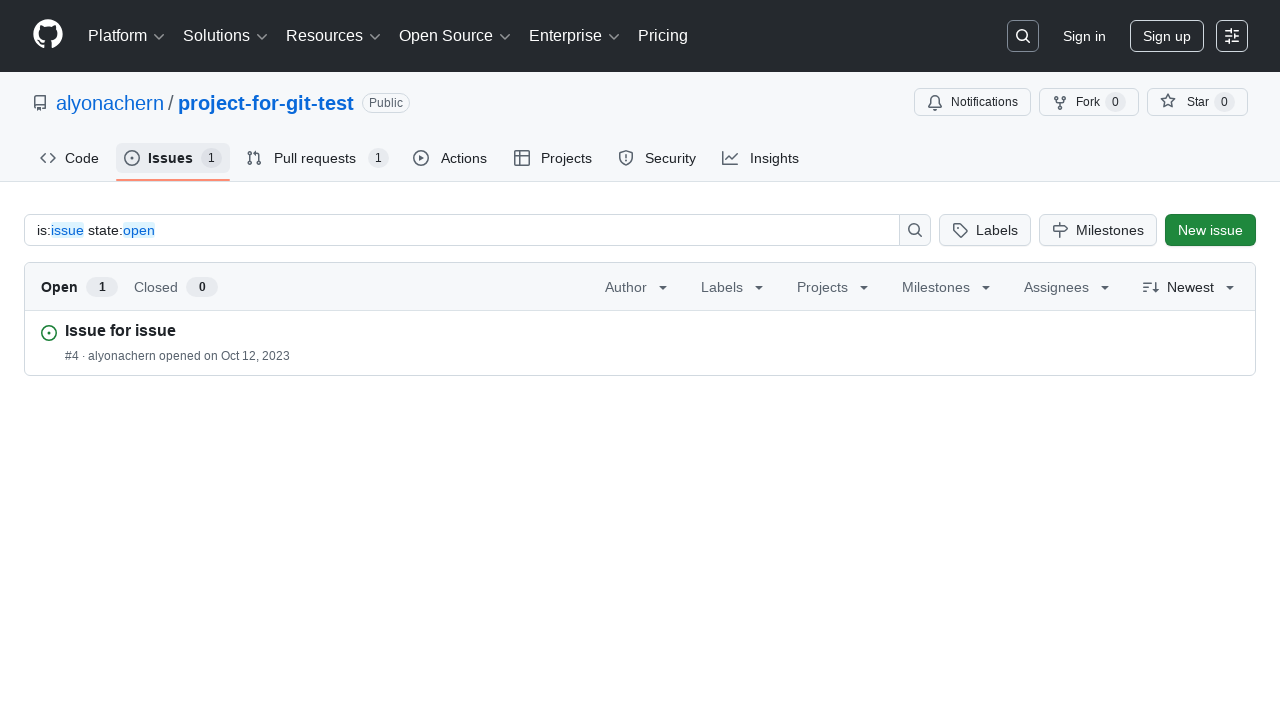